Tests jQuery UI datepicker by switching to the demo frame and interacting with the date input field

Starting URL: https://jqueryui.com/datepicker/

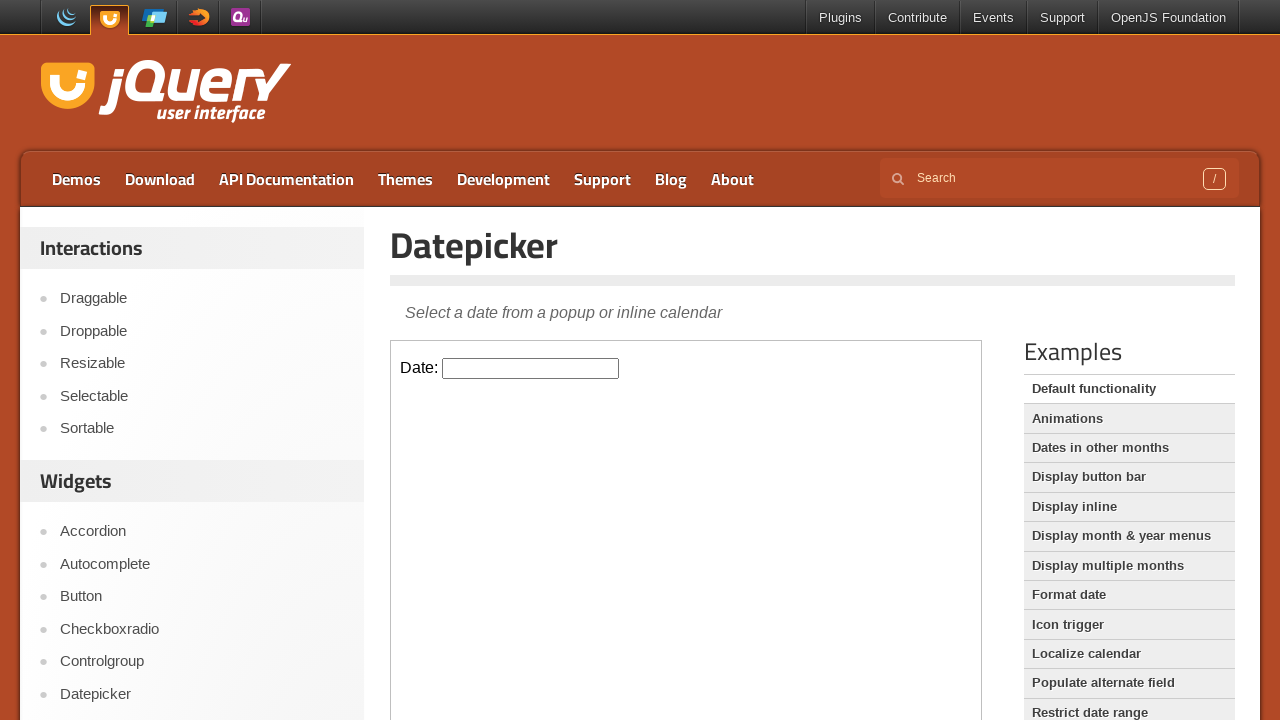

Located the demo frame containing the datepicker
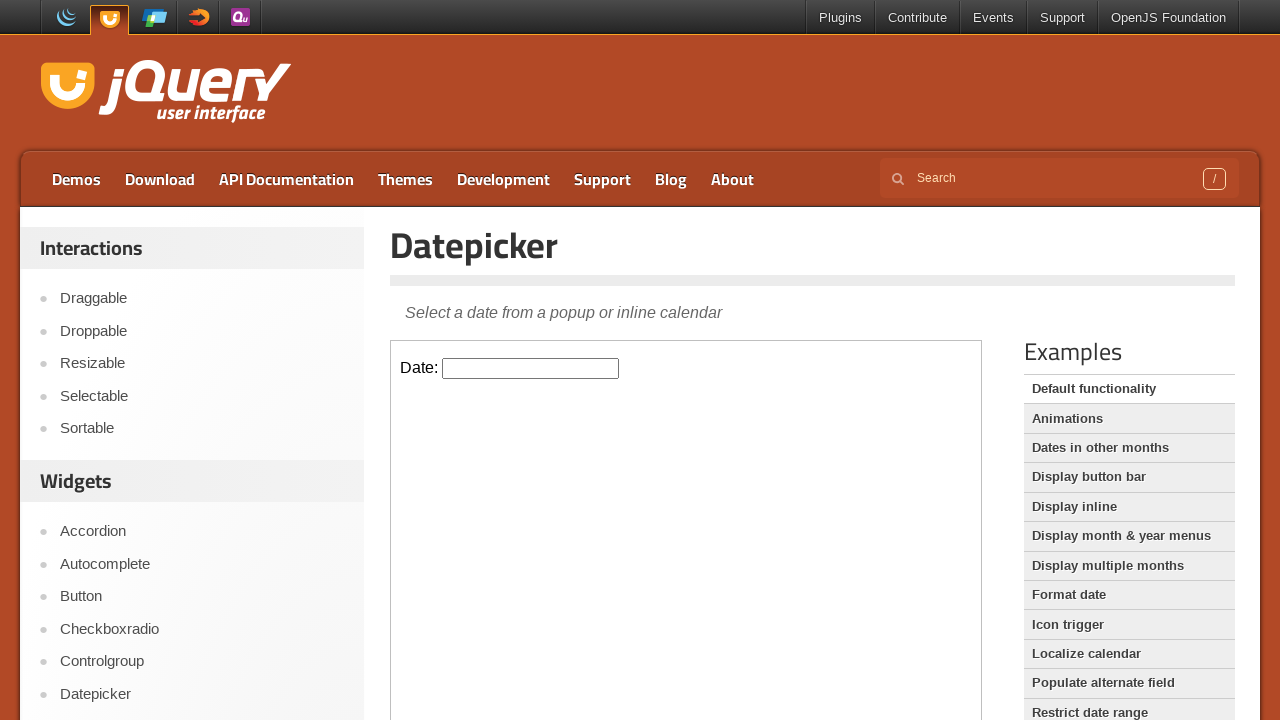

Clicked on the datepicker input field to open the calendar at (531, 368) on .demo-frame >> internal:control=enter-frame >> #datepicker
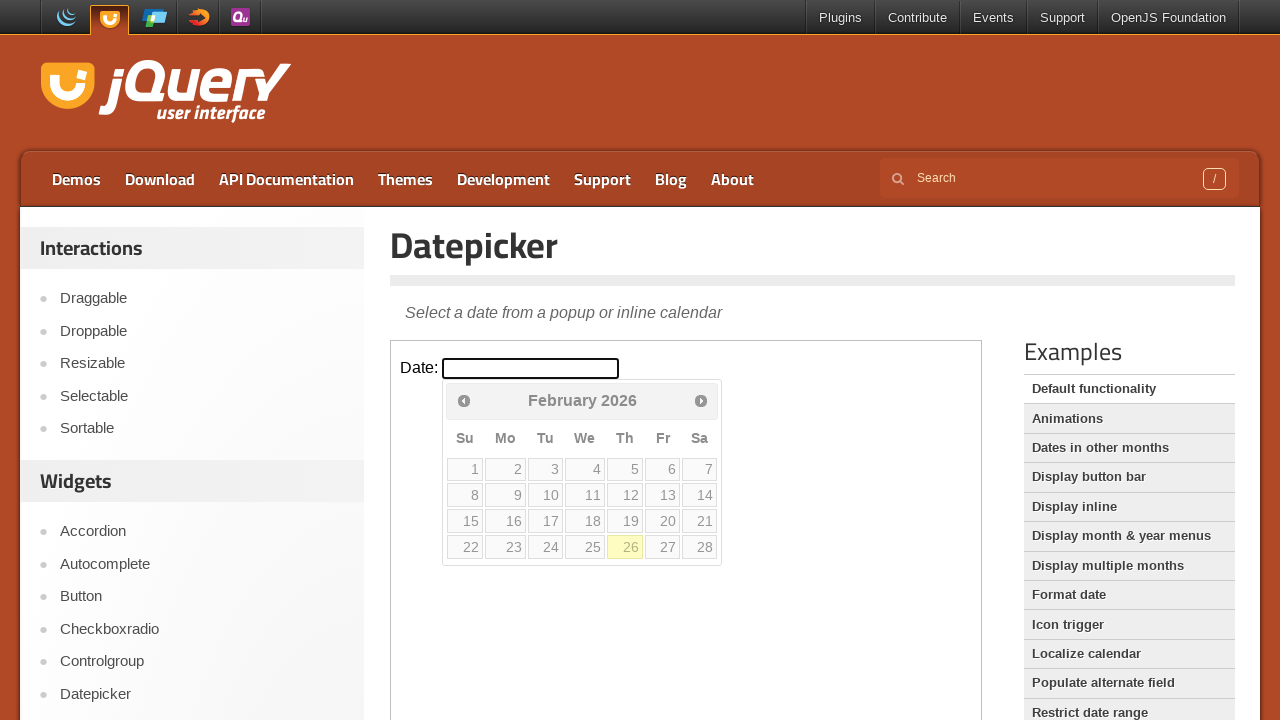

Selected a date by clicking on a day in the calendar at (465, 469) on .demo-frame >> internal:control=enter-frame >> a.ui-state-default >> nth=0
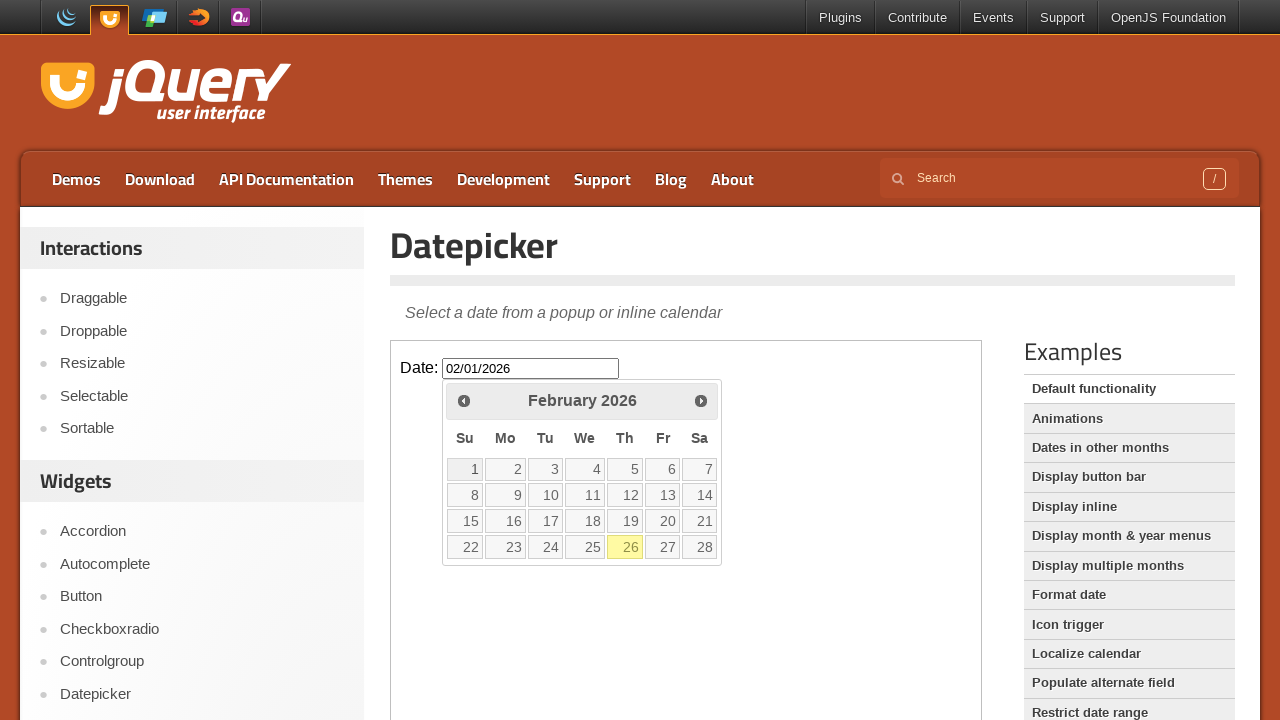

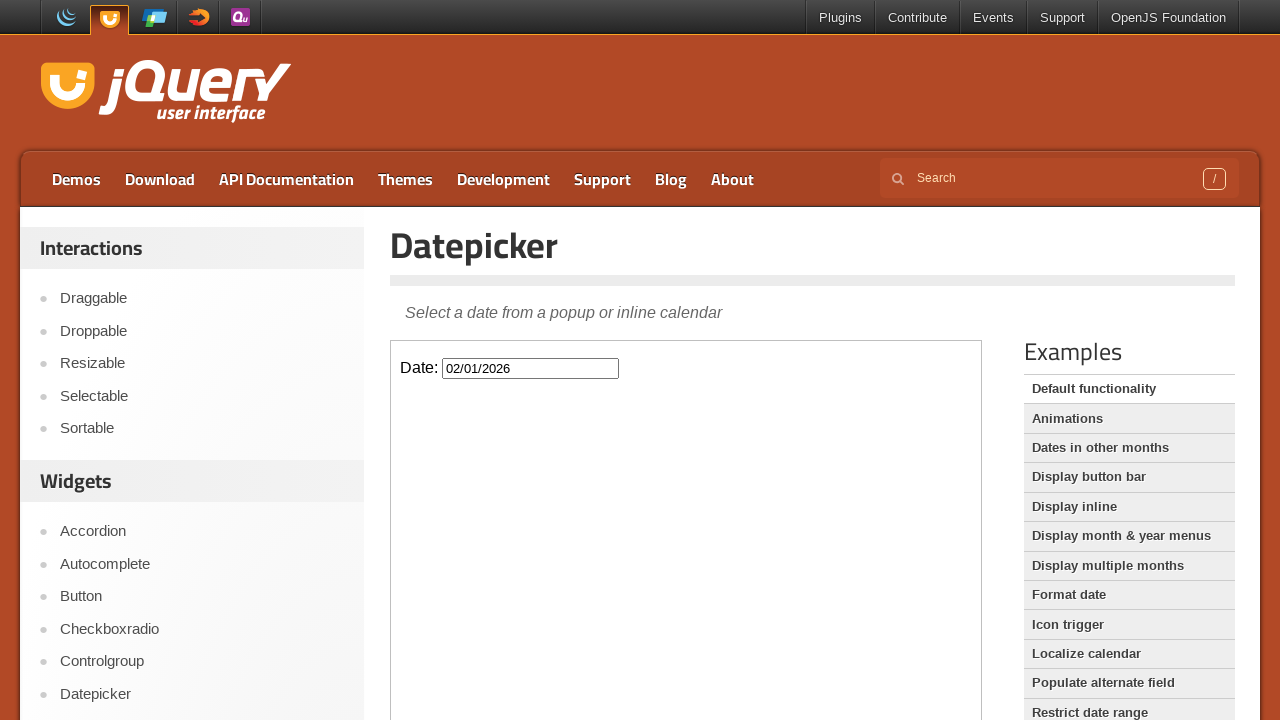